Tests frame handling by switching to a frame and clicking a button inside it

Starting URL: https://leafground.com/frame.xhtml

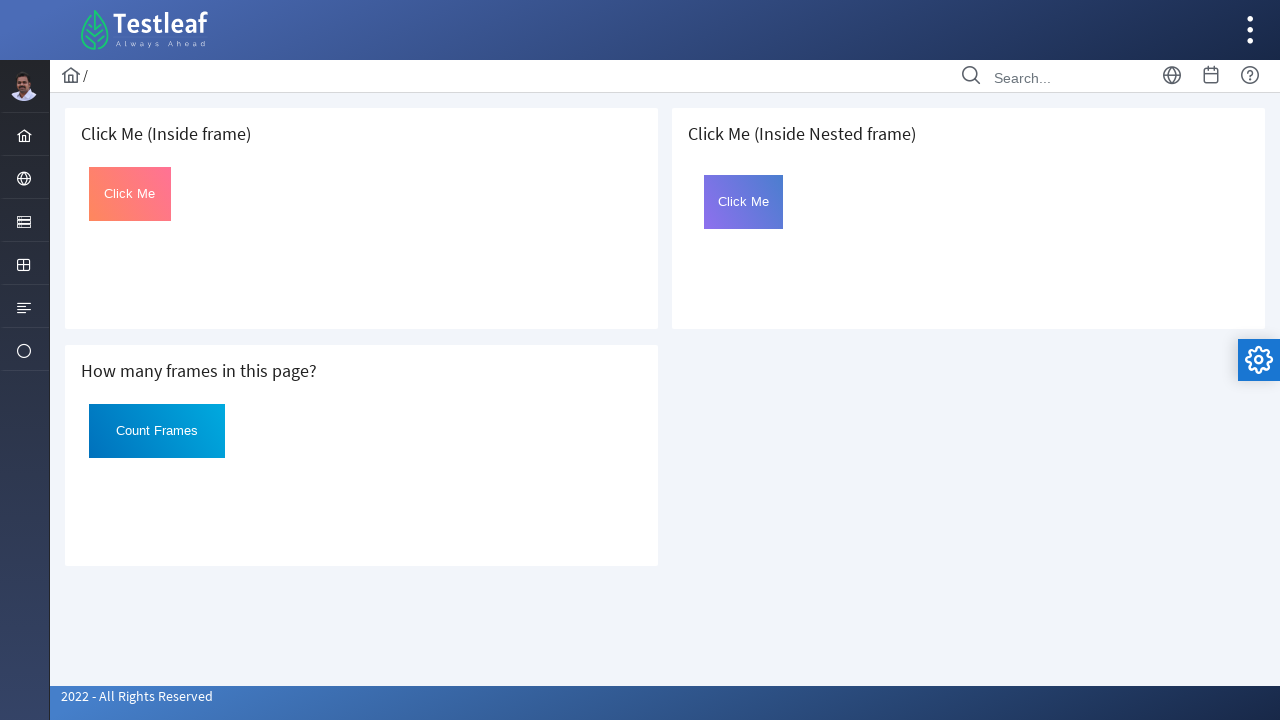

Located the first iframe on the page
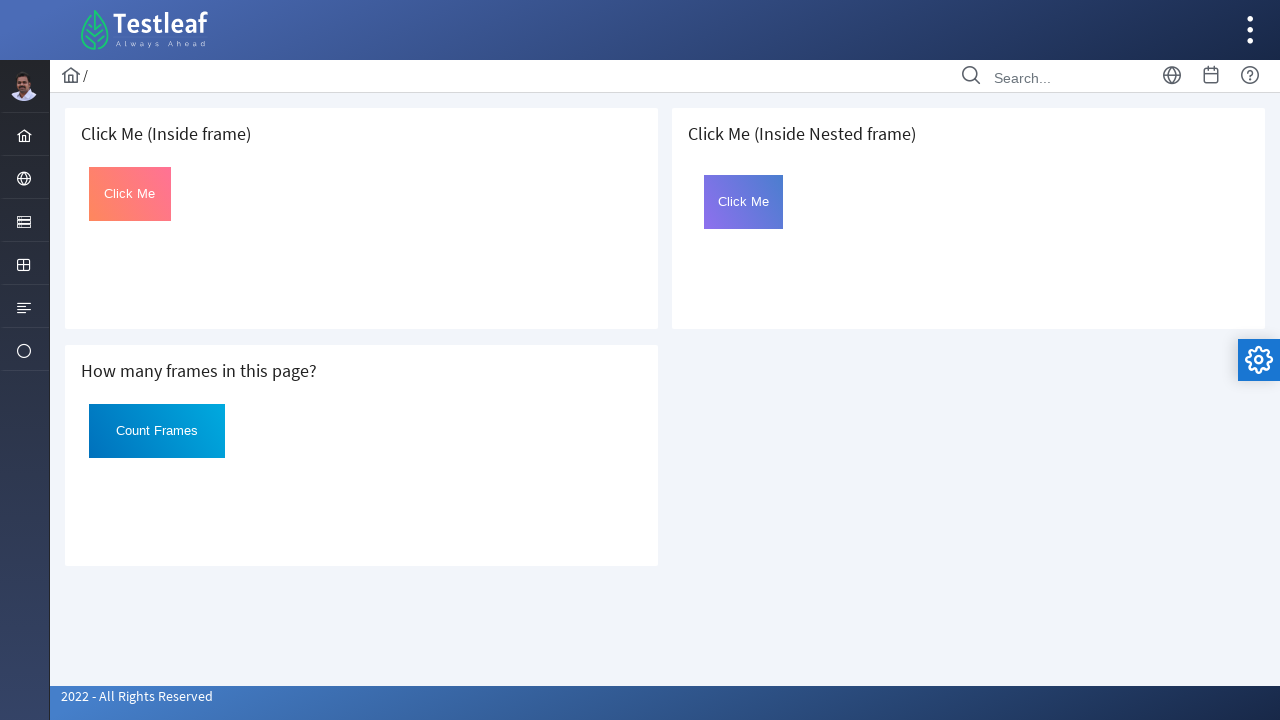

Clicked the button with id 'Click' inside the frame at (130, 194) on iframe >> nth=0 >> internal:control=enter-frame >> #Click
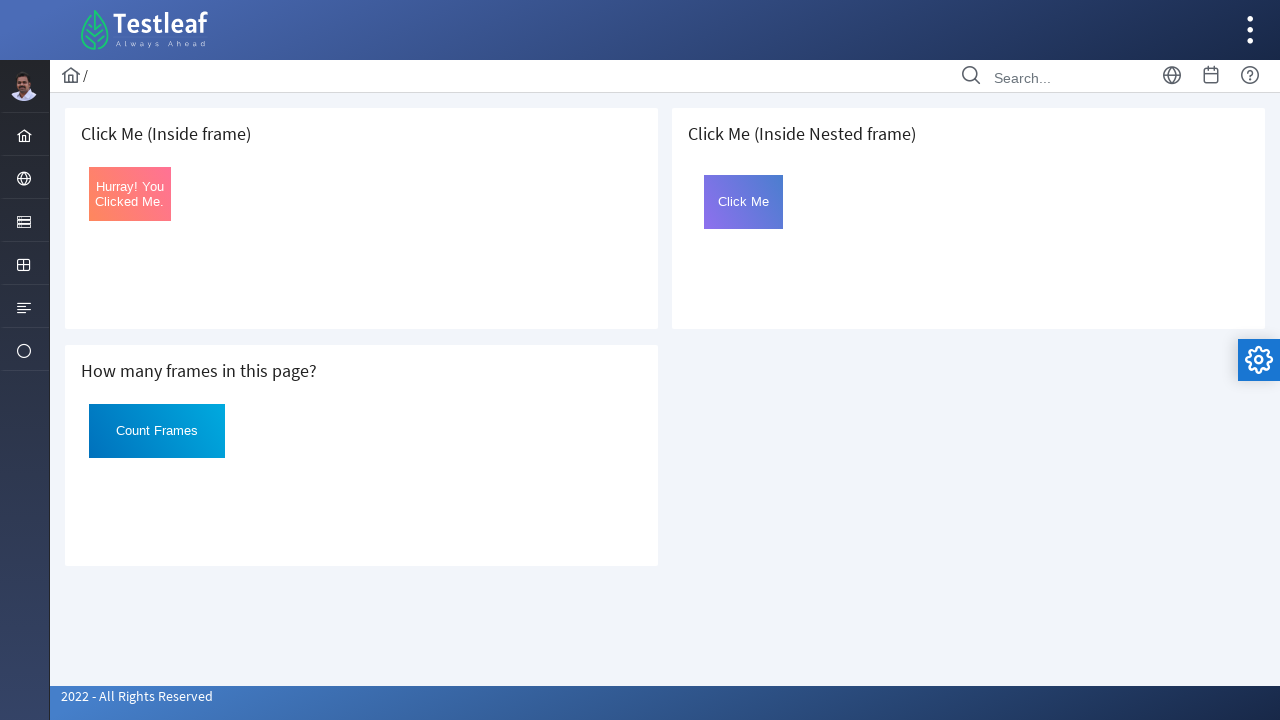

Retrieved text content from the clicked button
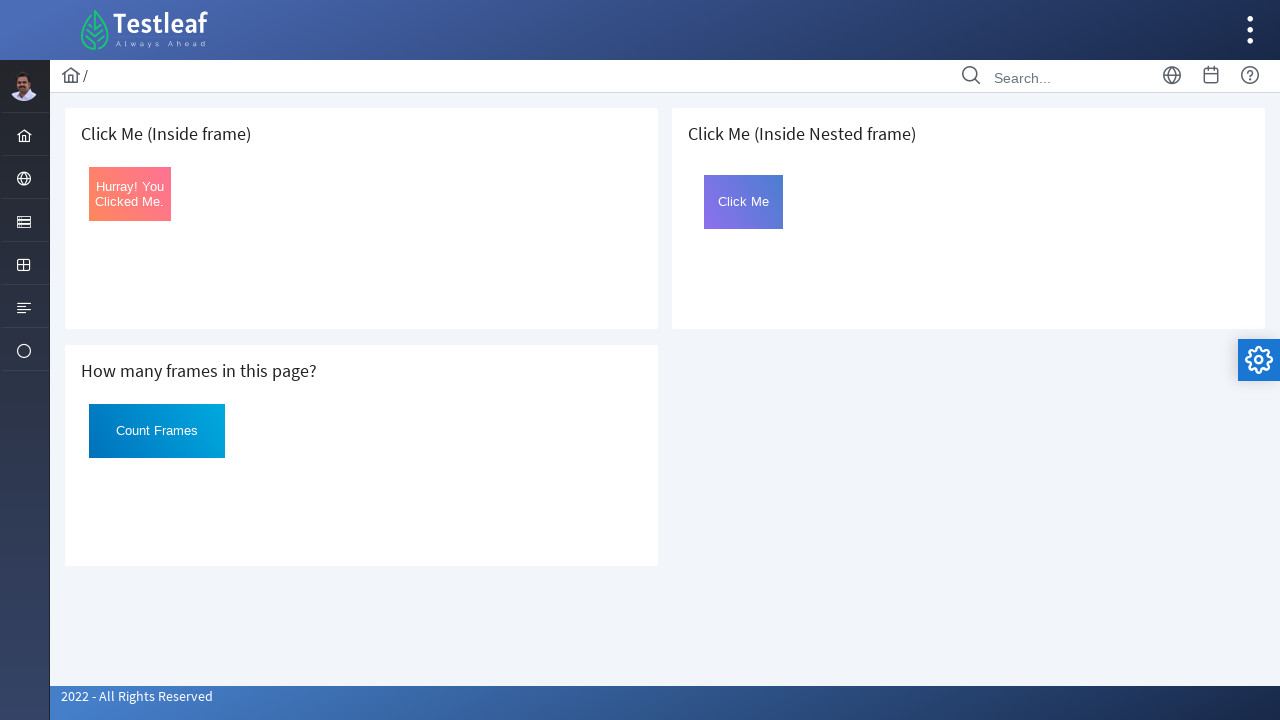

Button text printed: Hurray! You Clicked Me.
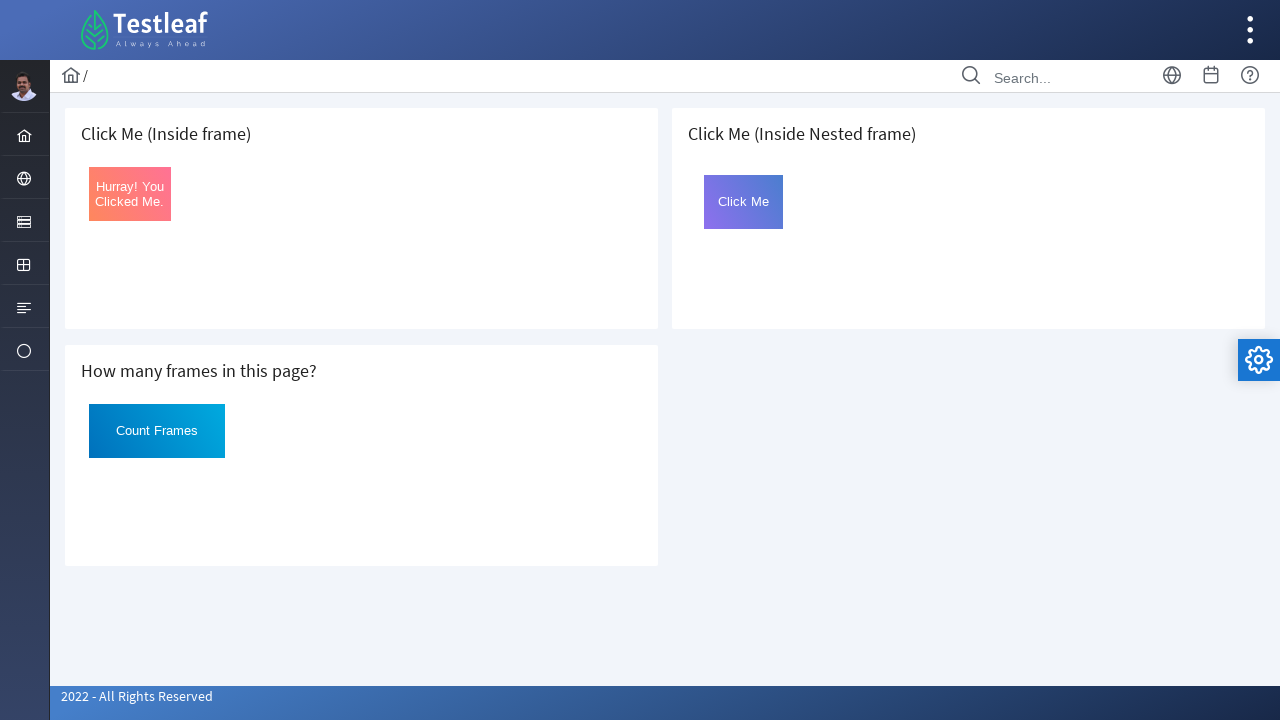

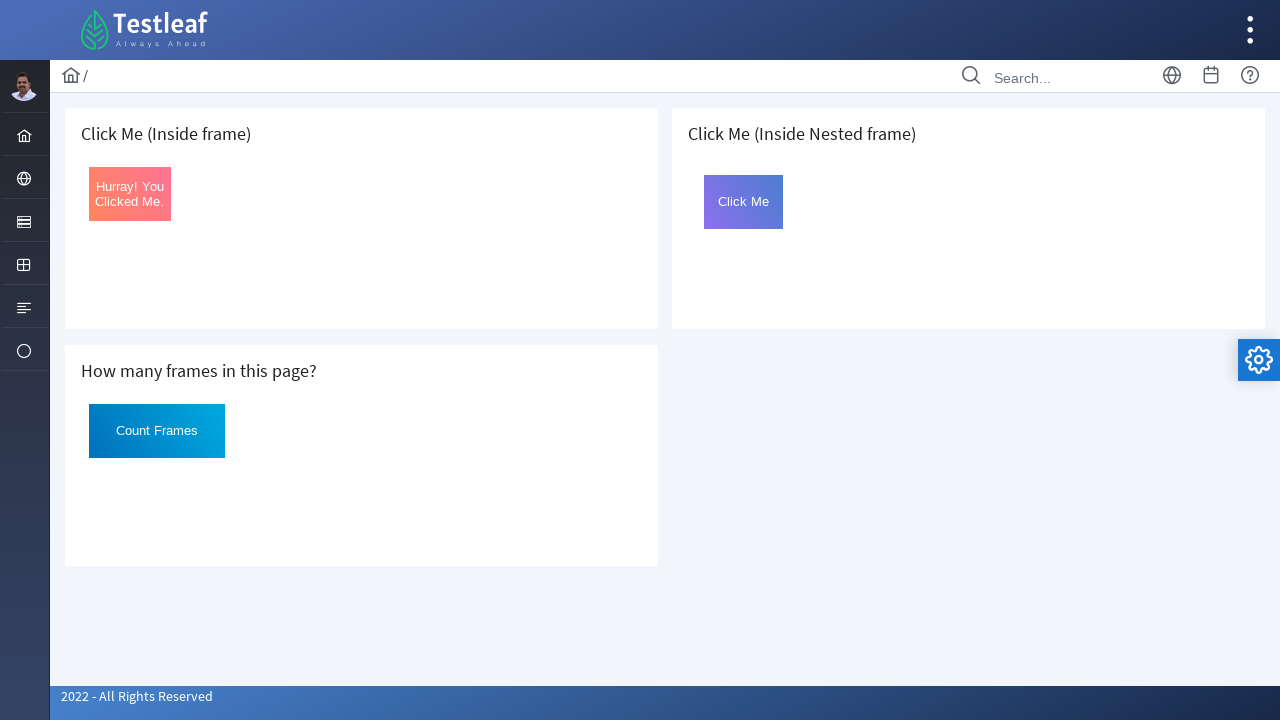